Tests login form validation by submitting incorrect username credentials and verifying the error message displayed

Starting URL: http://the-internet.herokuapp.com/login

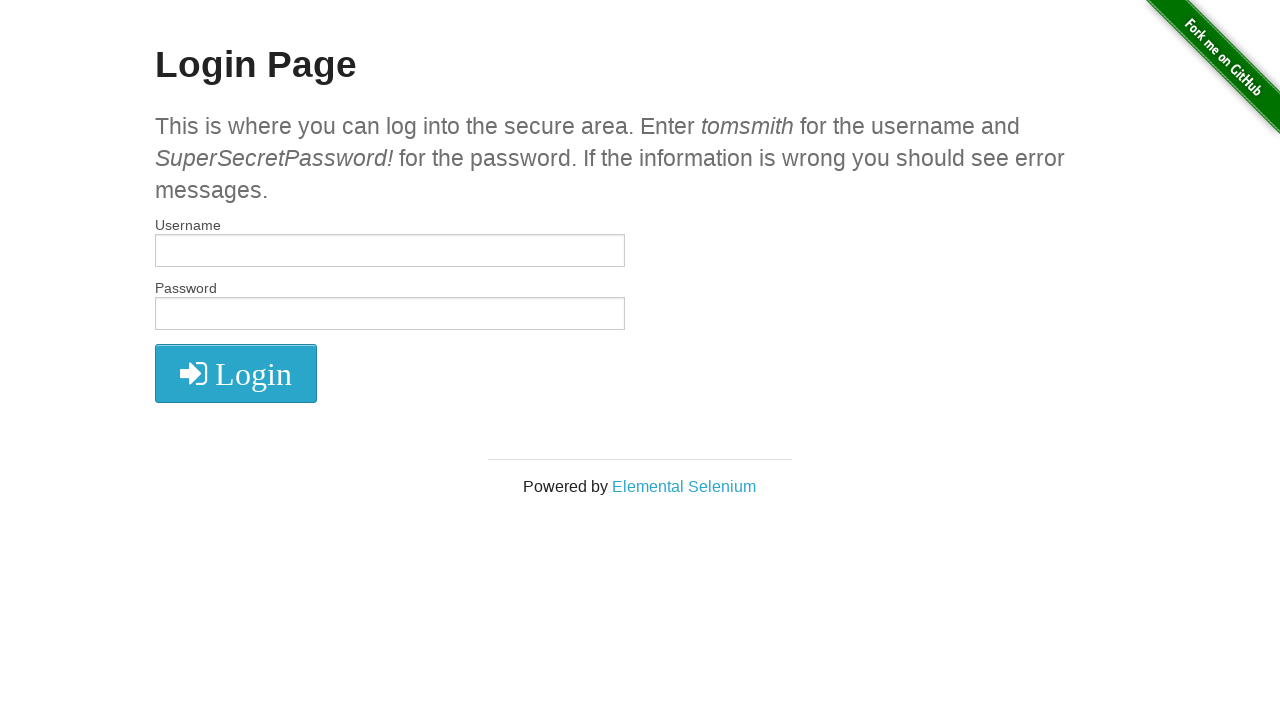

Filled username field with 'incorrectUsername' on #username
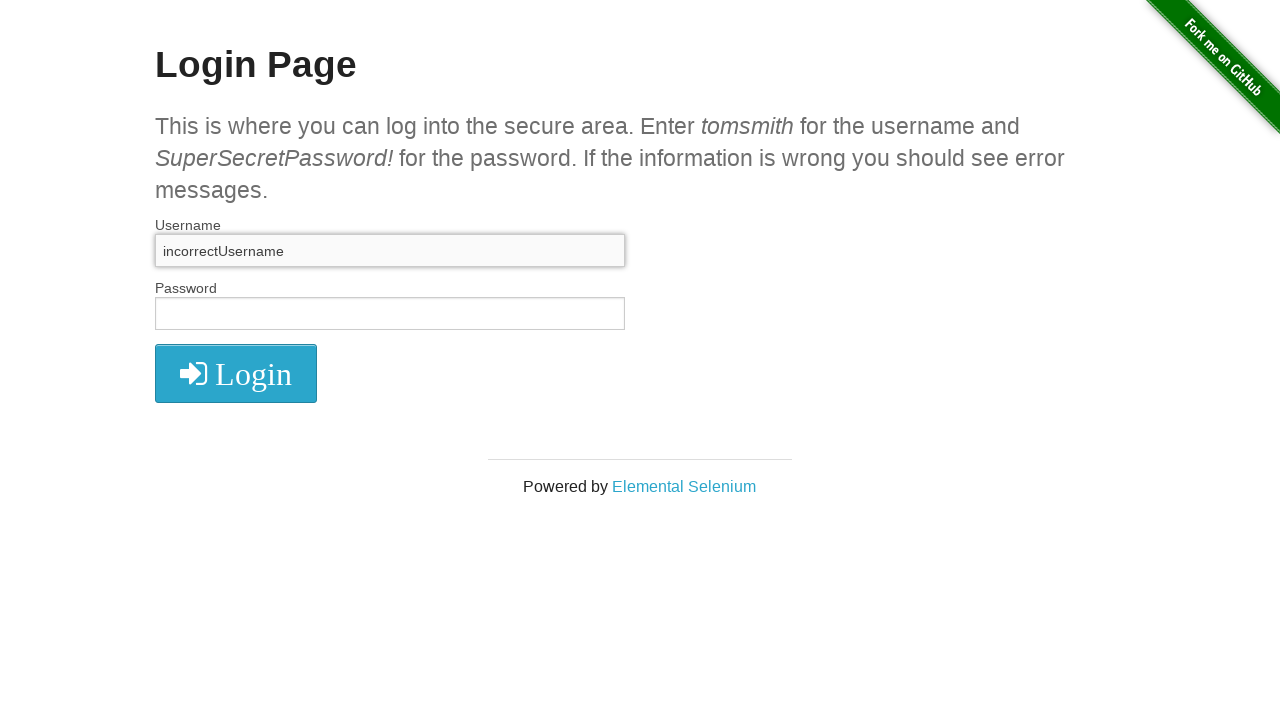

Filled password field with 'SuperSecretPassword!' on input[name='password']
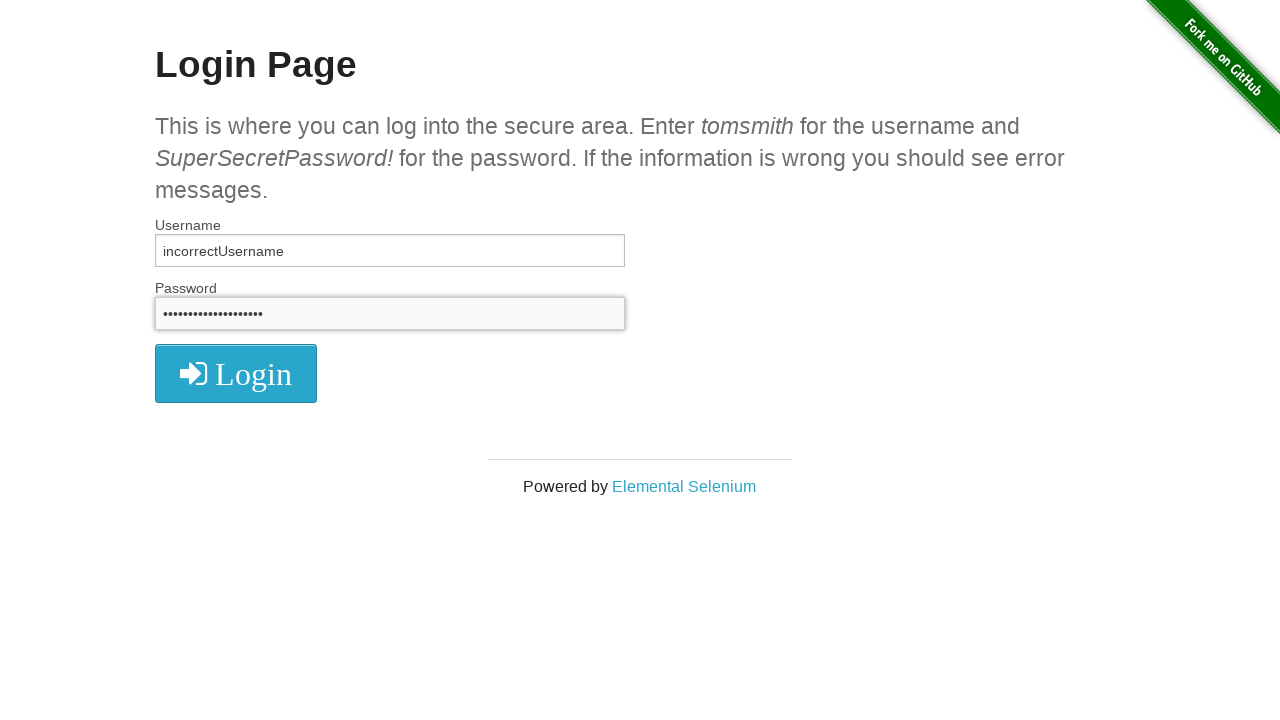

Clicked login button at (236, 373) on button
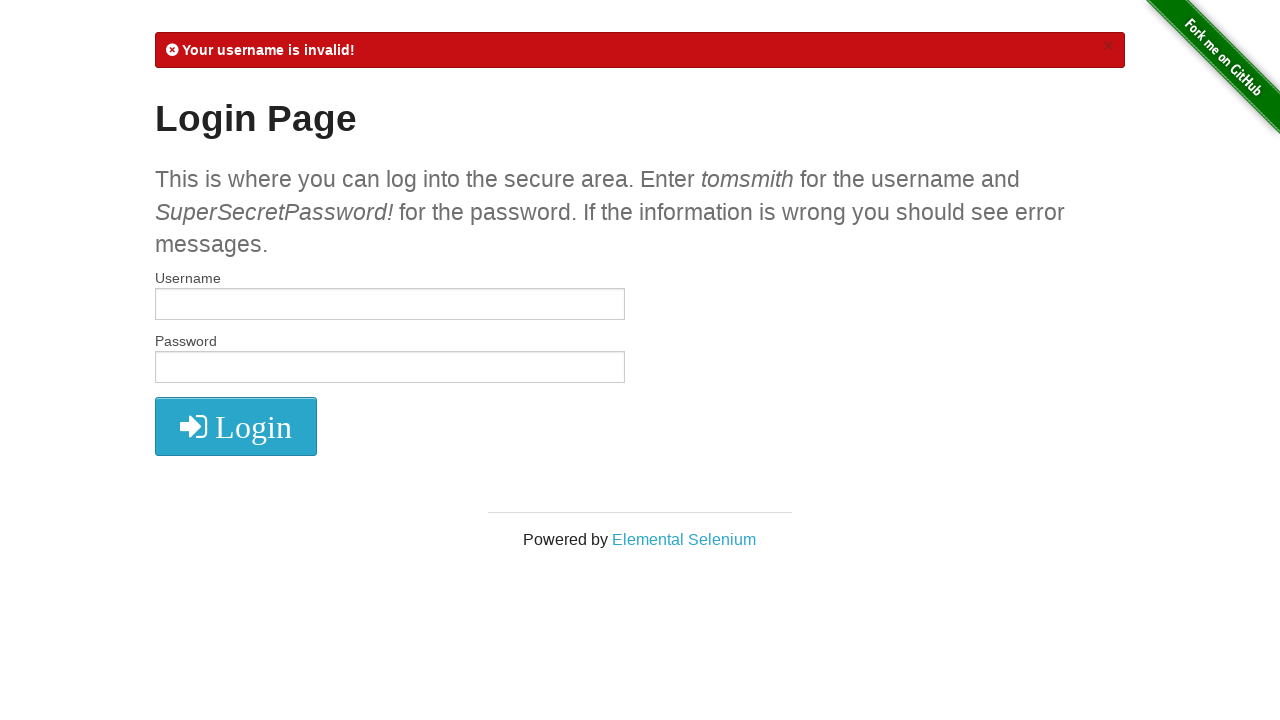

Error message element appeared
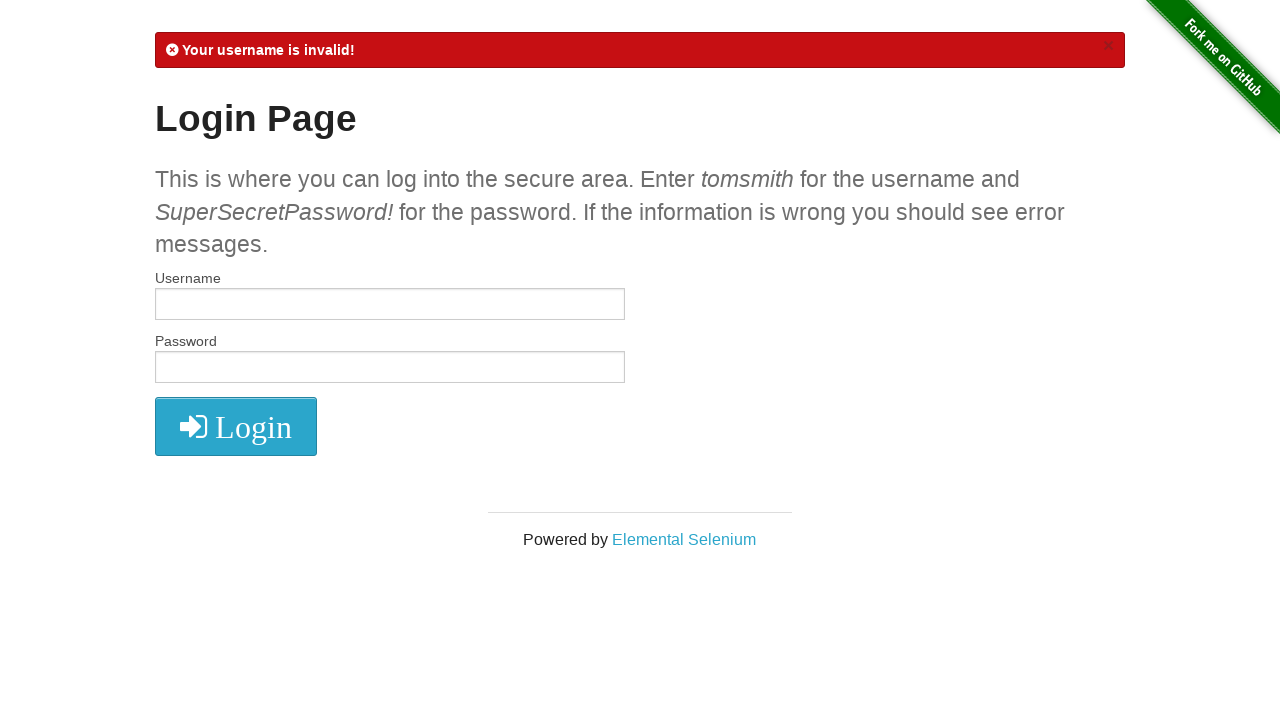

Retrieved error message text content
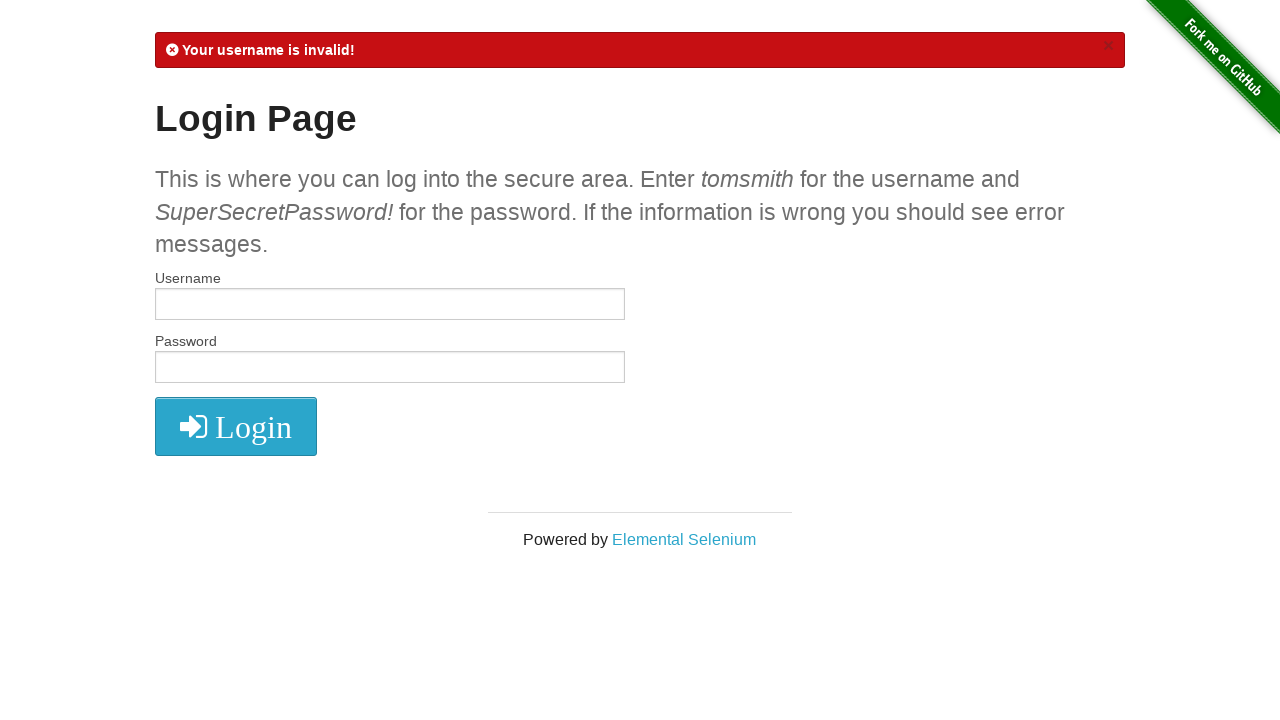

Verified error message contains 'Your username is invalid!'
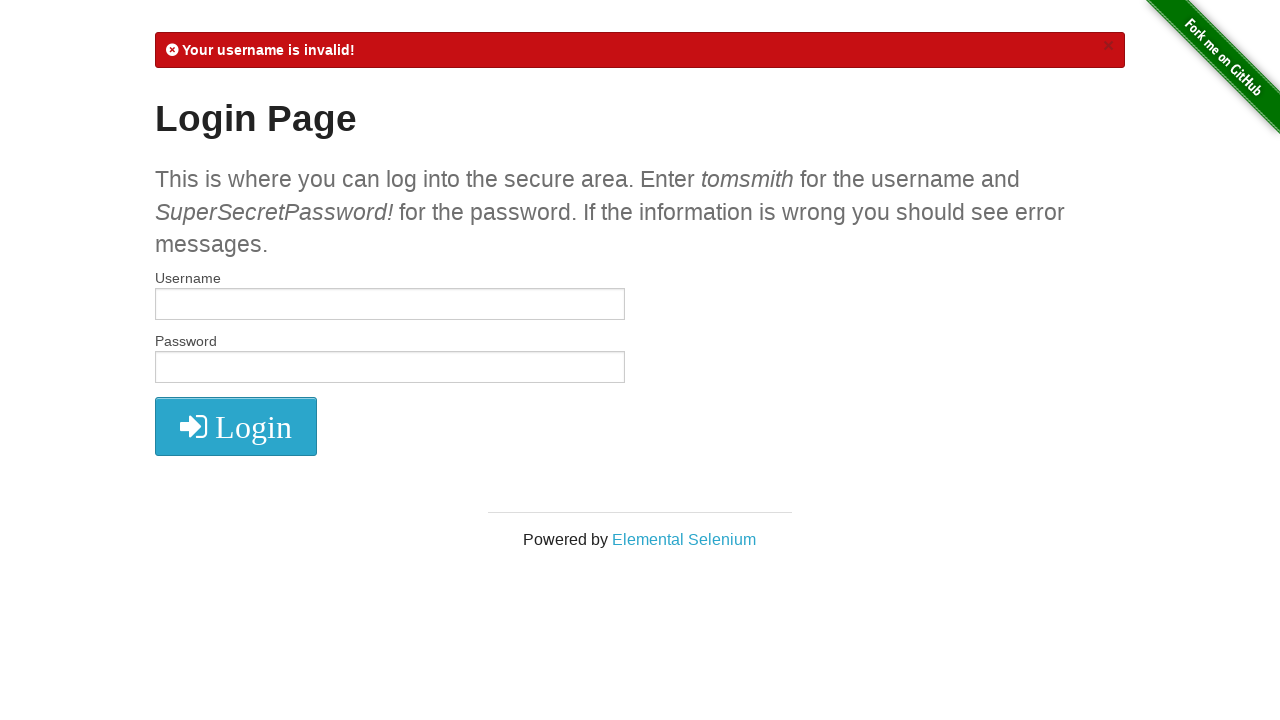

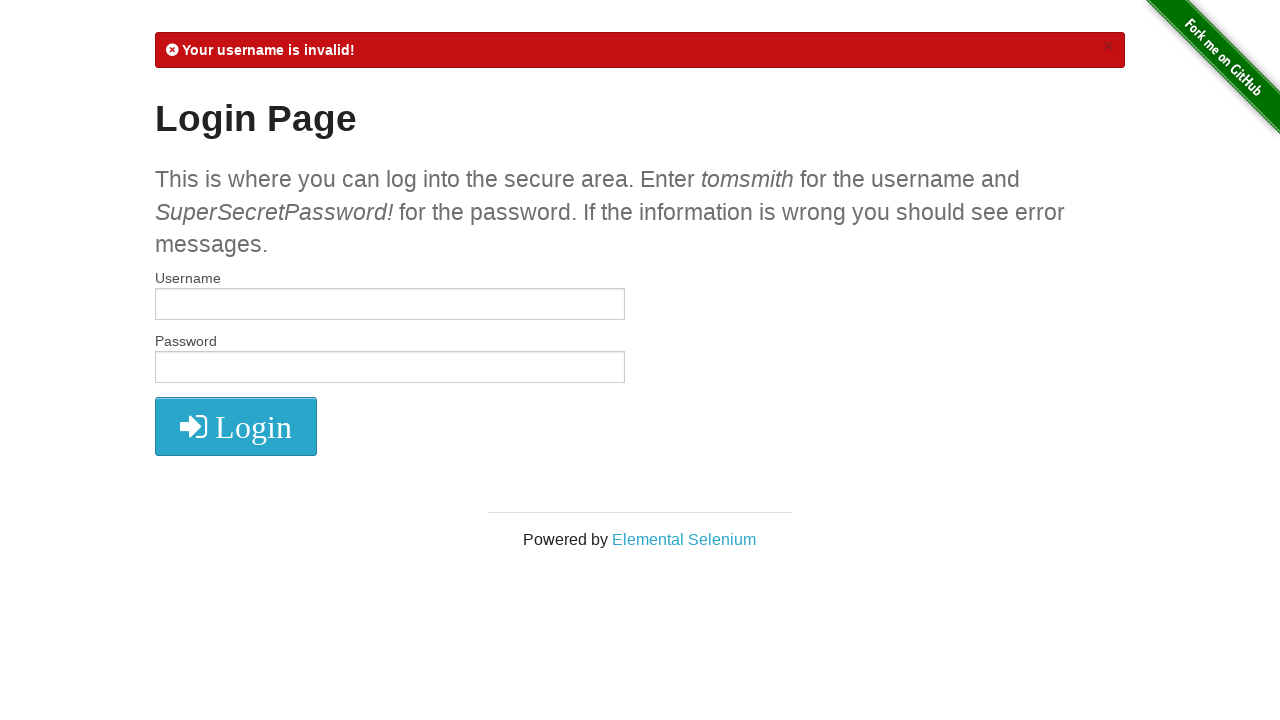